Navigates to the Rahul Shetty Academy Automation Practice page to verify it loads successfully

Starting URL: https://rahulshettyacademy.com/AutomationPractice/

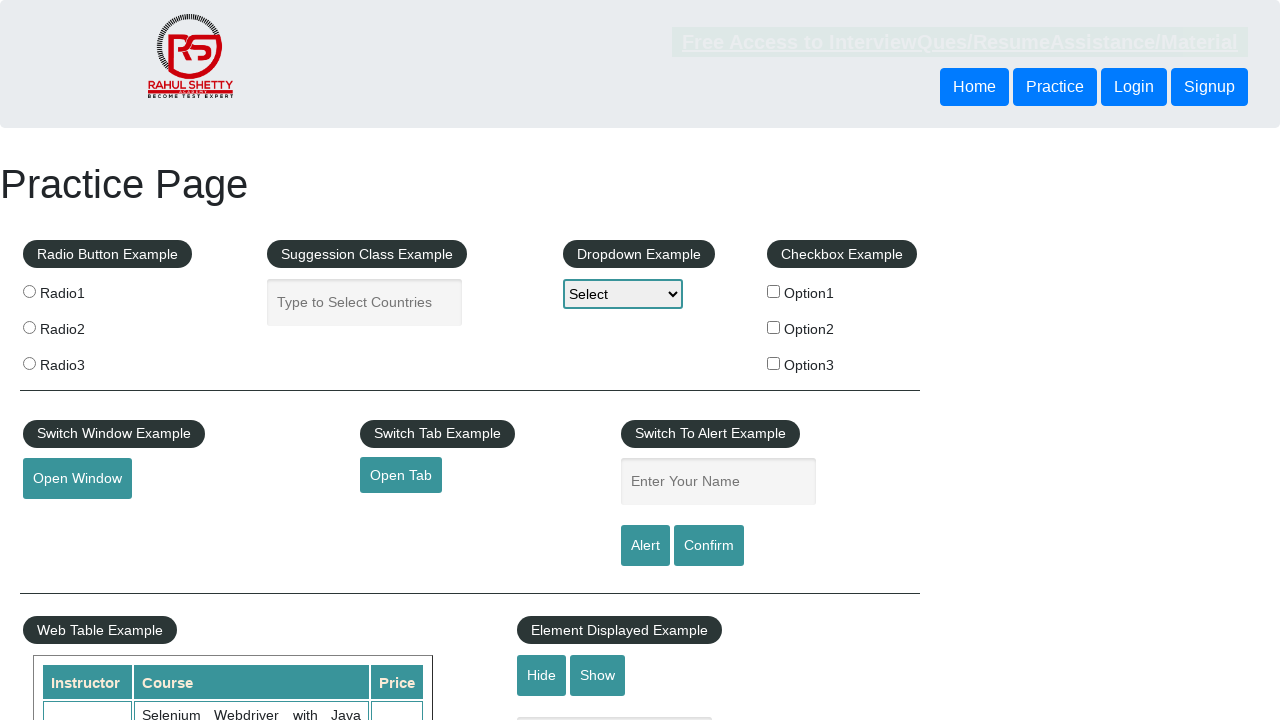

Navigated to Rahul Shetty Academy Automation Practice page
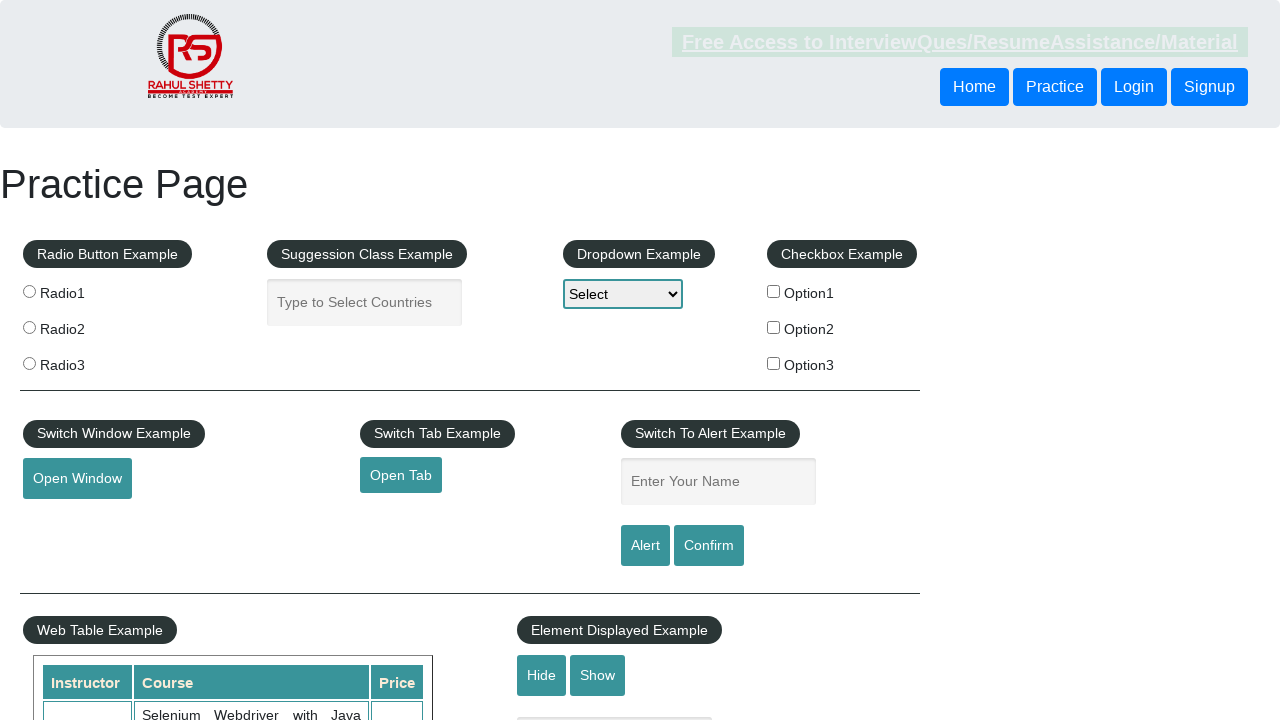

Page loaded successfully - DOM content fully rendered
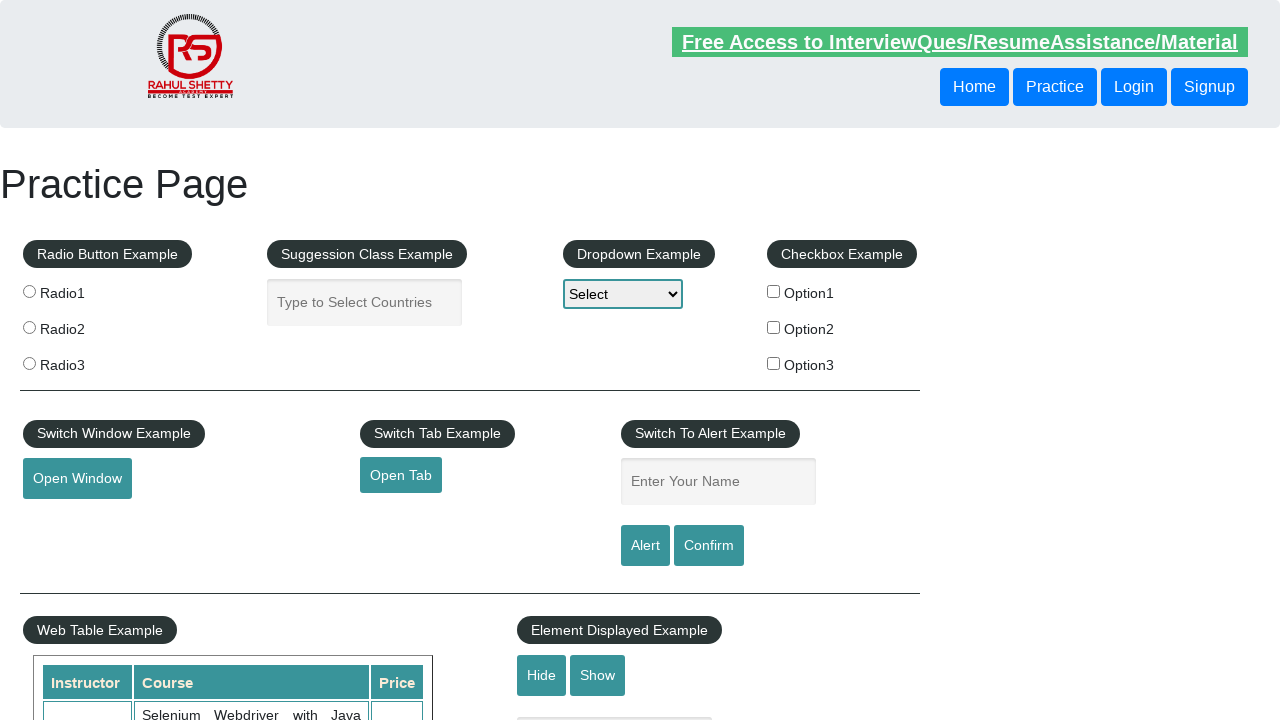

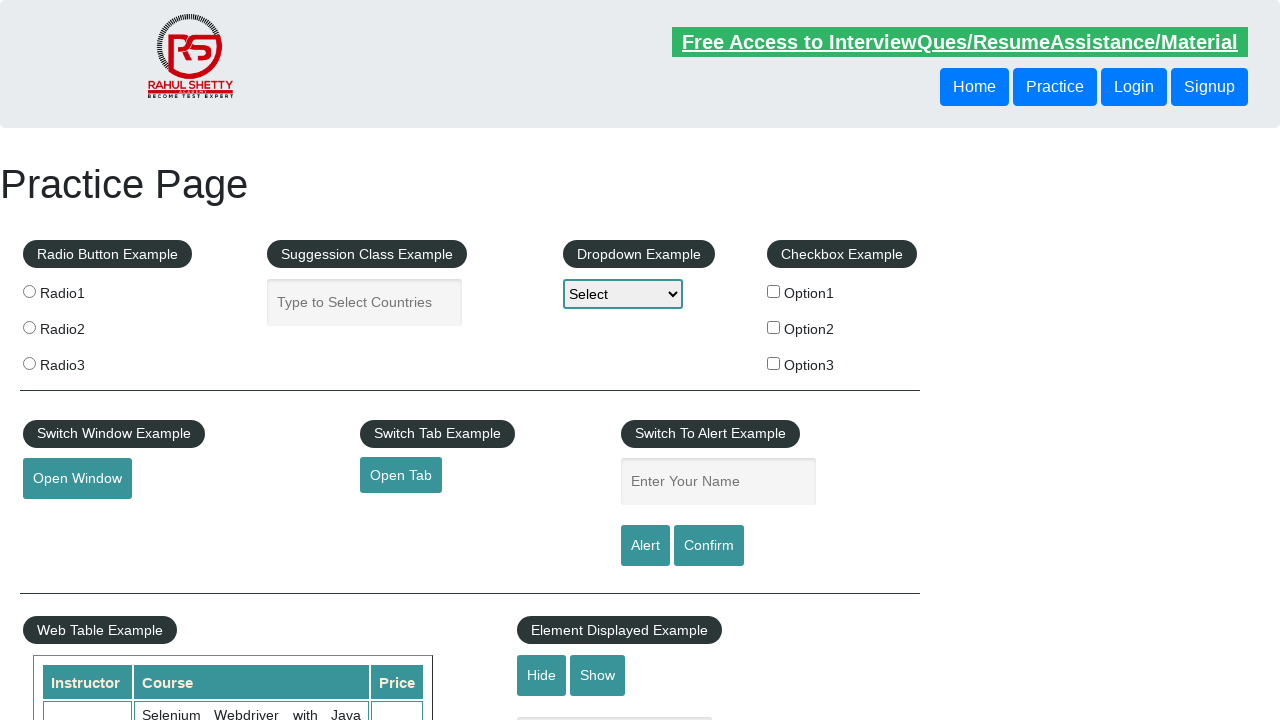